Tests radio button functionality by clicking the "Yes" radio button and verifying it becomes selected, then checking the confirmation text appears

Starting URL: https://demoqa.com/radio-button

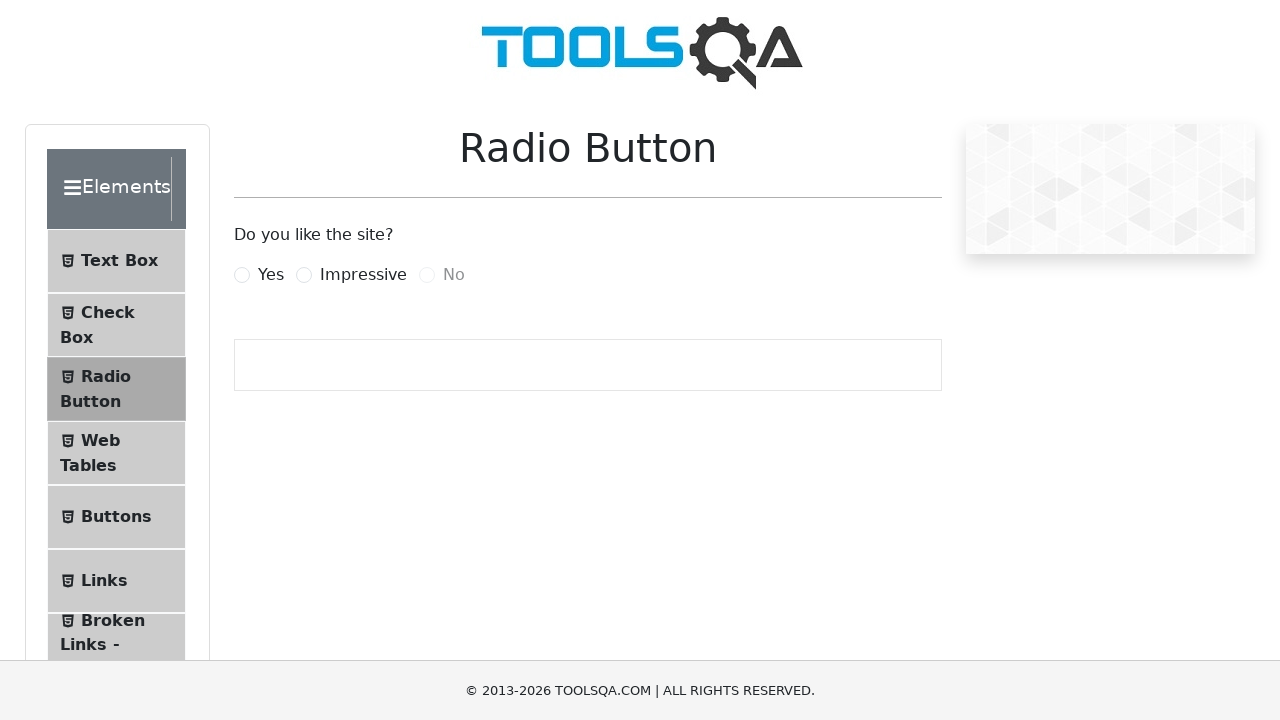

Clicked the 'Yes' radio button at (271, 275) on xpath=//label[normalize-space()='Yes']
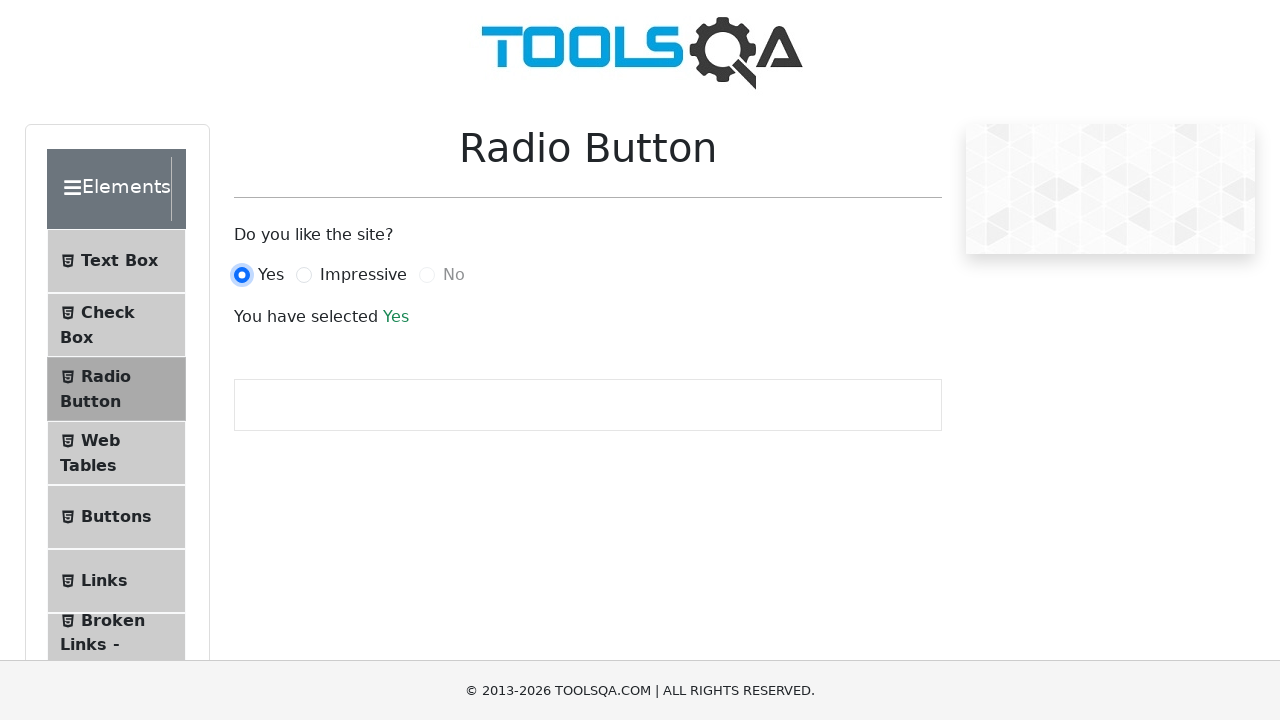

Located the 'Yes' radio button element
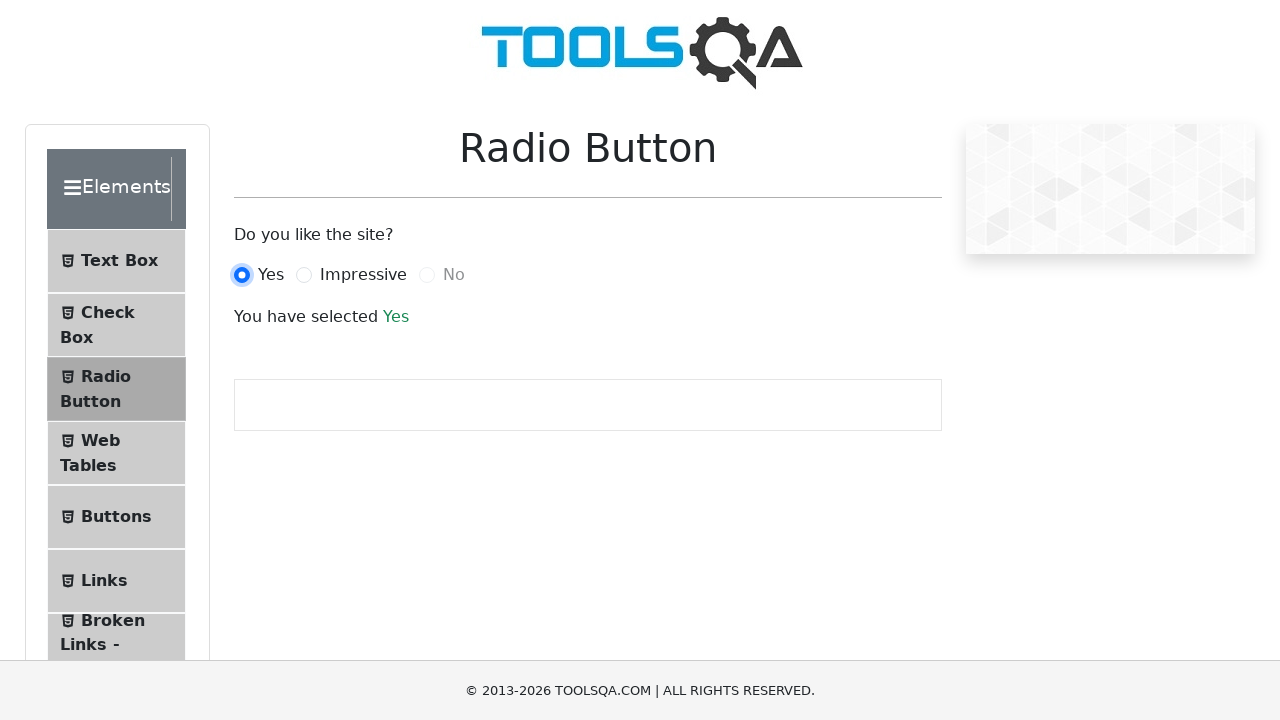

Verified the 'Yes' radio button is enabled
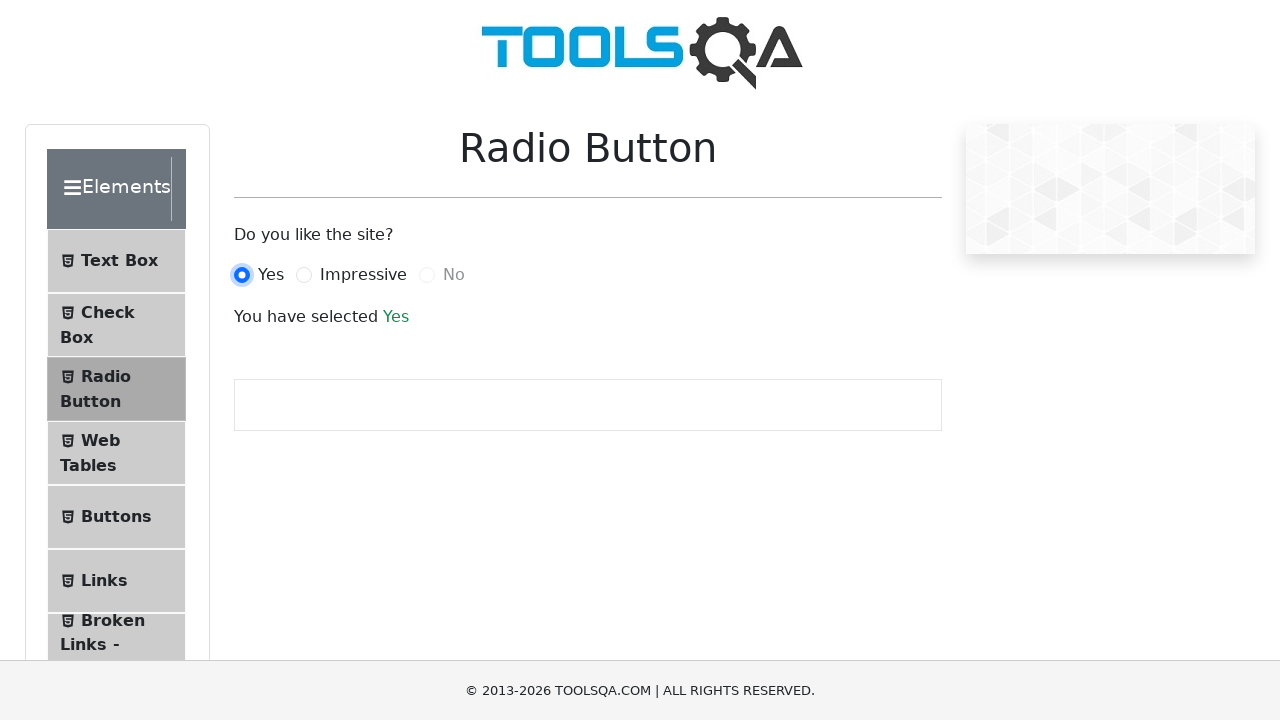

Located the confirmation text element
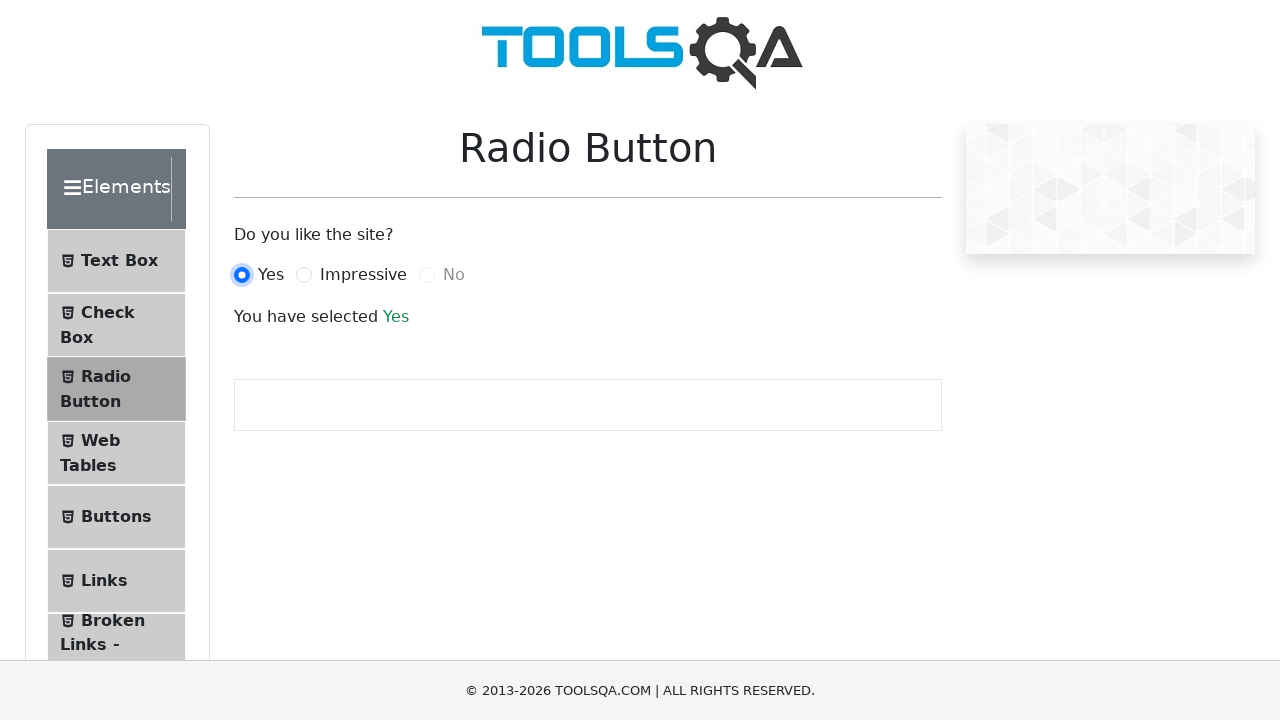

Confirmation text element loaded
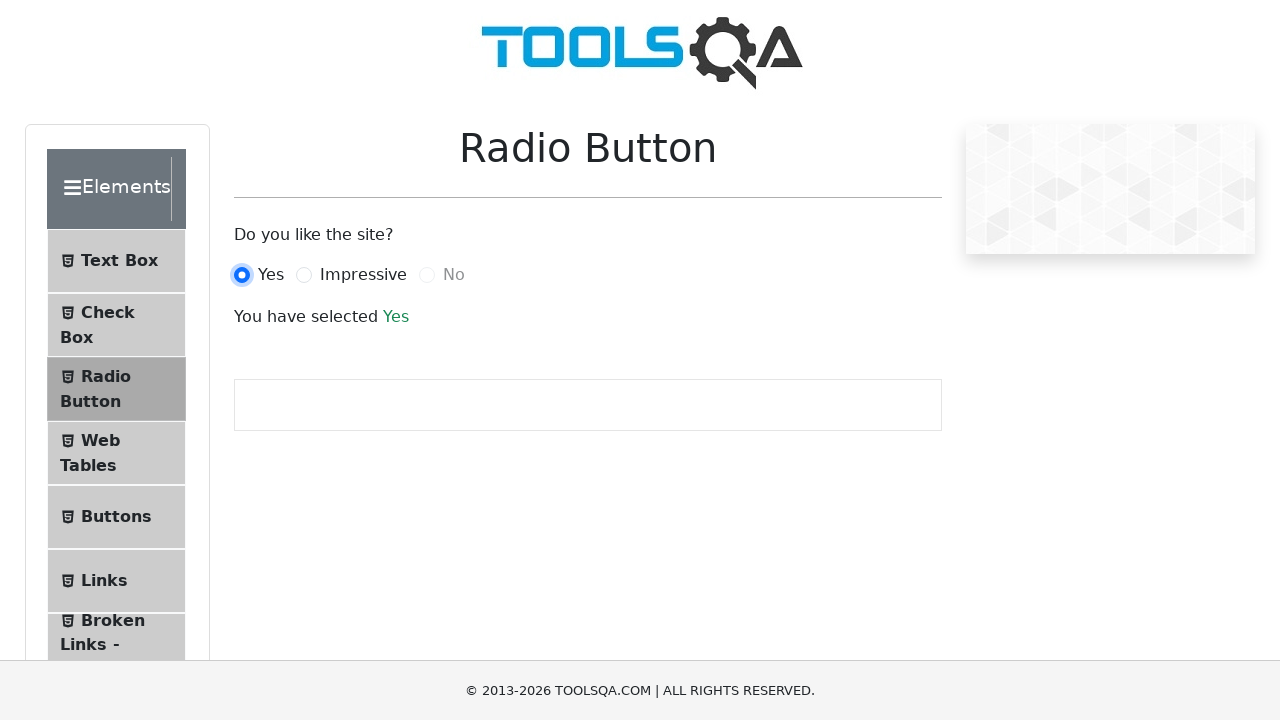

Retrieved confirmation text content
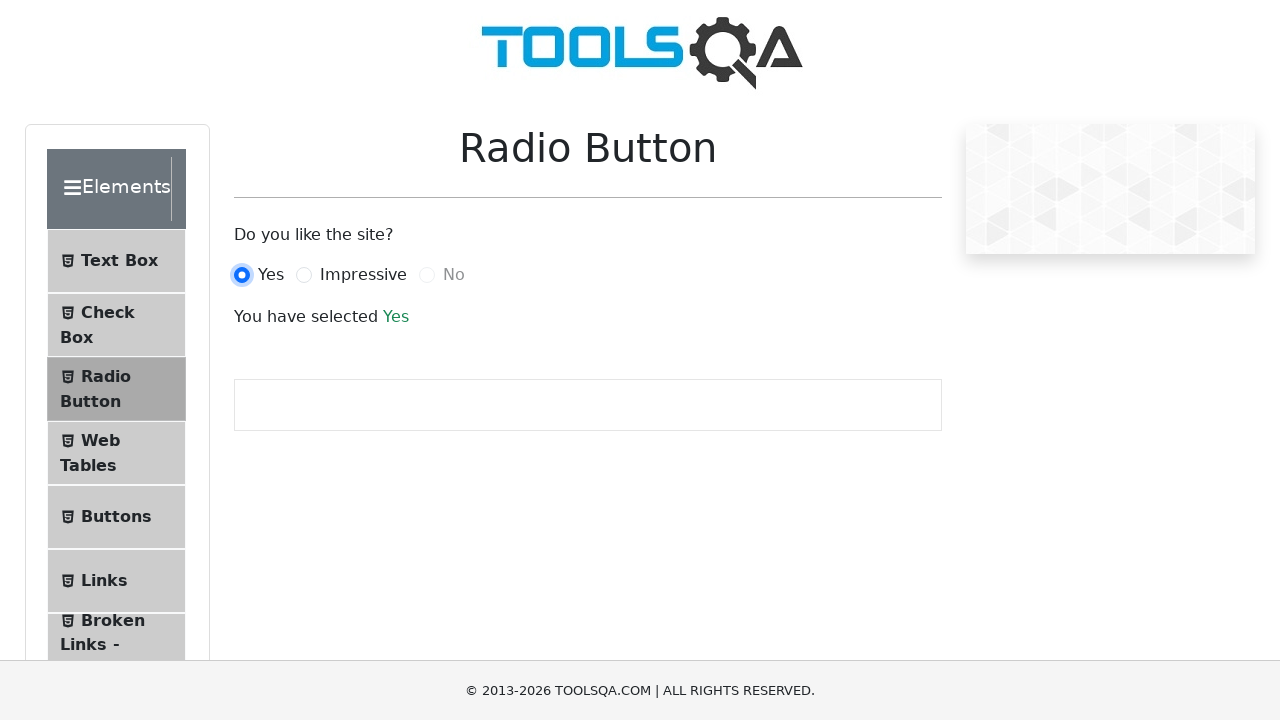

Verified confirmation text contains 'You have selected'
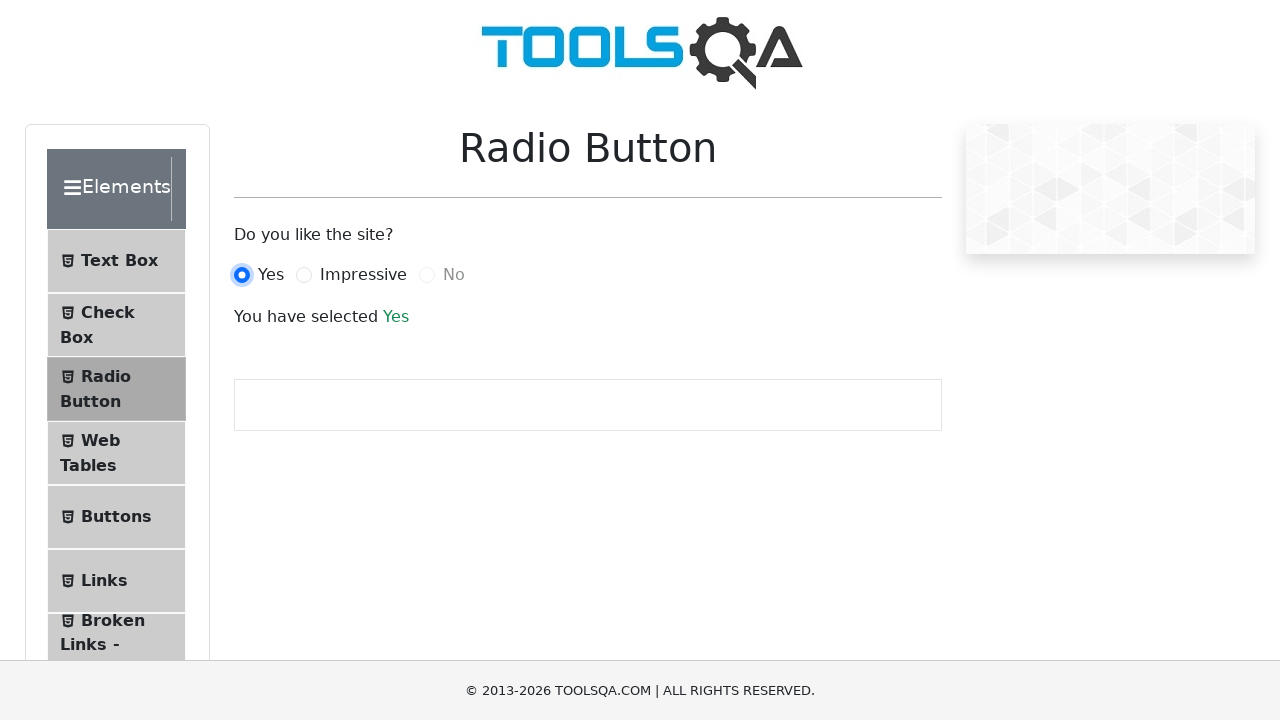

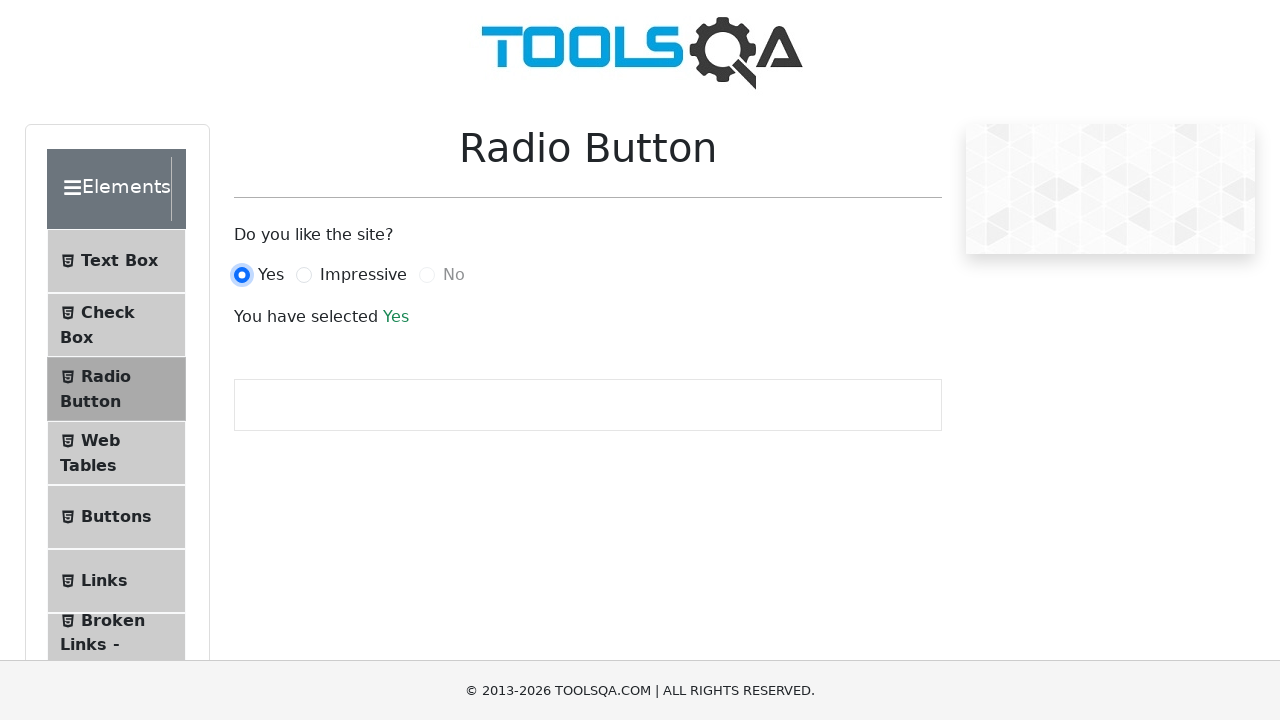